Tests the datepicker functionality by entering a date value into the date input field and pressing Enter to confirm the selection.

Starting URL: https://formy-project.herokuapp.com/datepicker

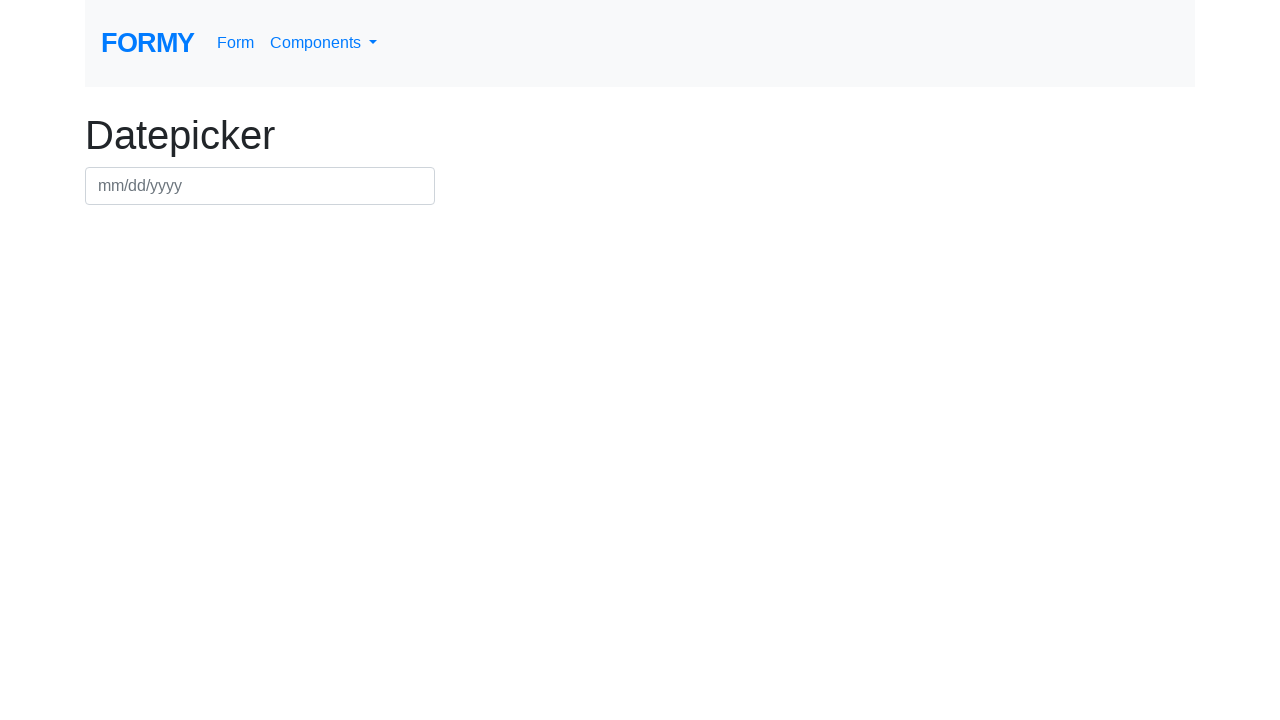

Filled datepicker field with date '03/15/2024' on #datepicker
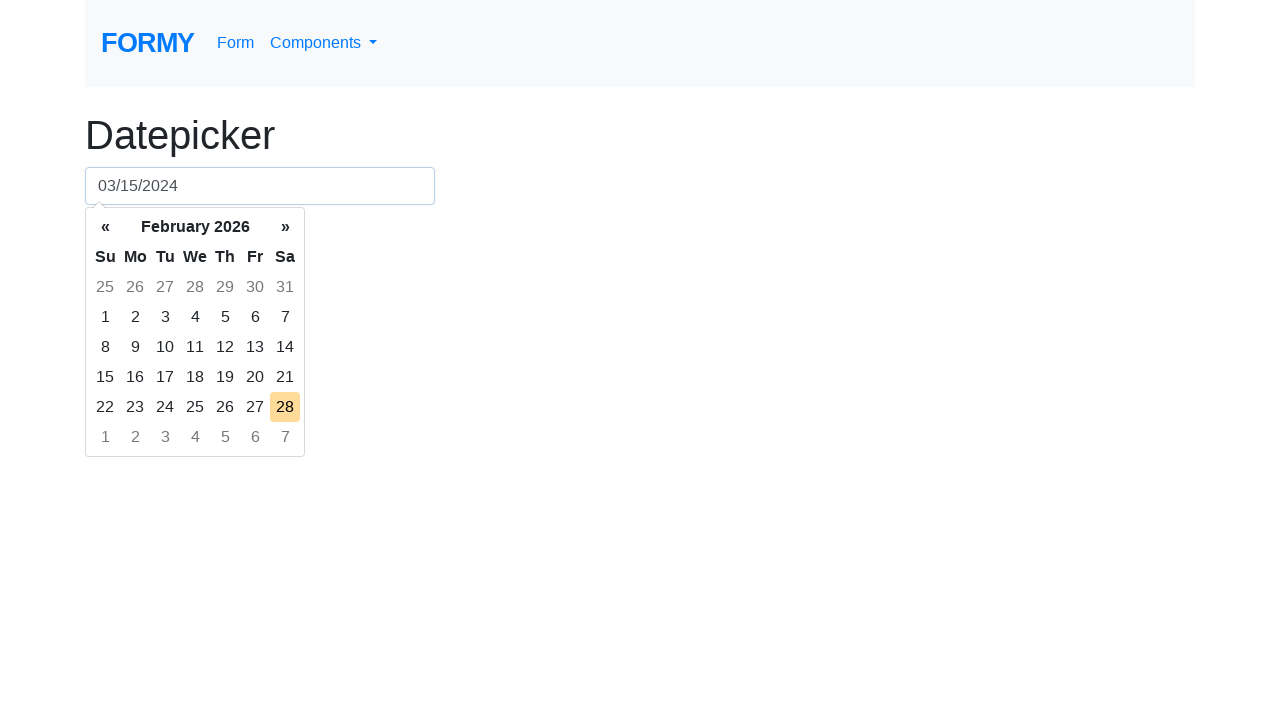

Pressed Enter to confirm date selection on #datepicker
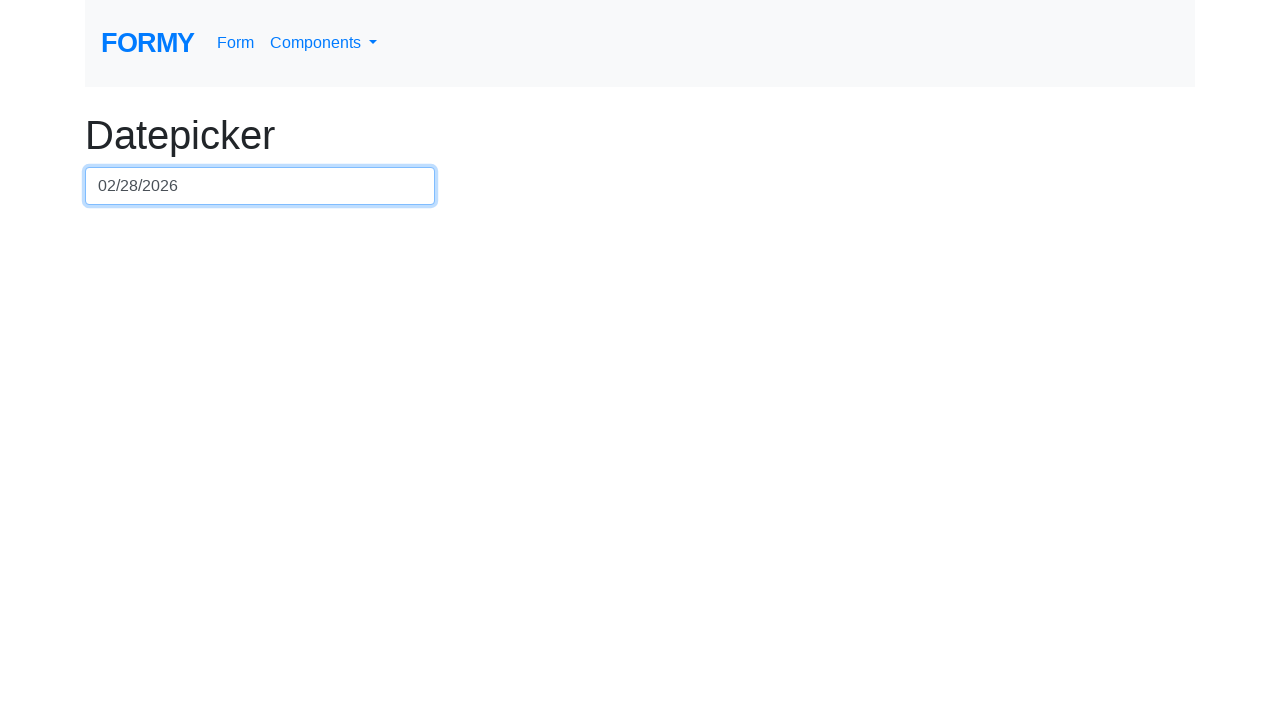

Waited 500ms for datepicker to process
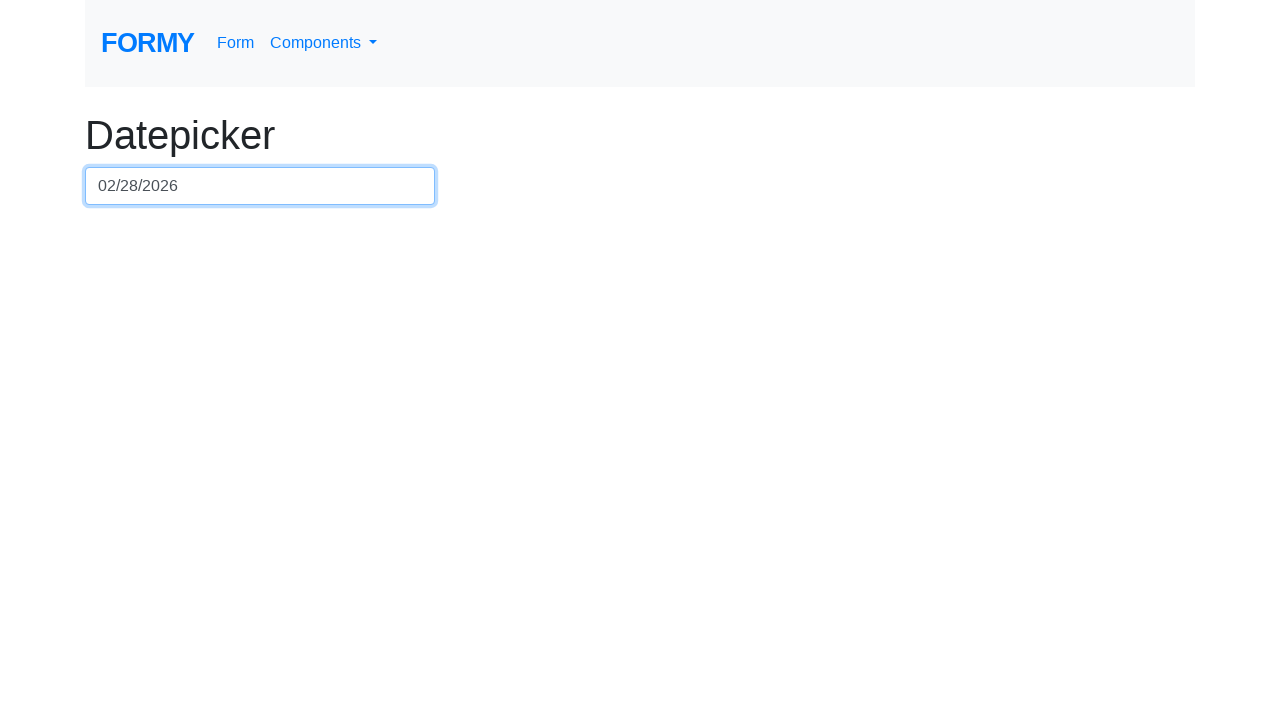

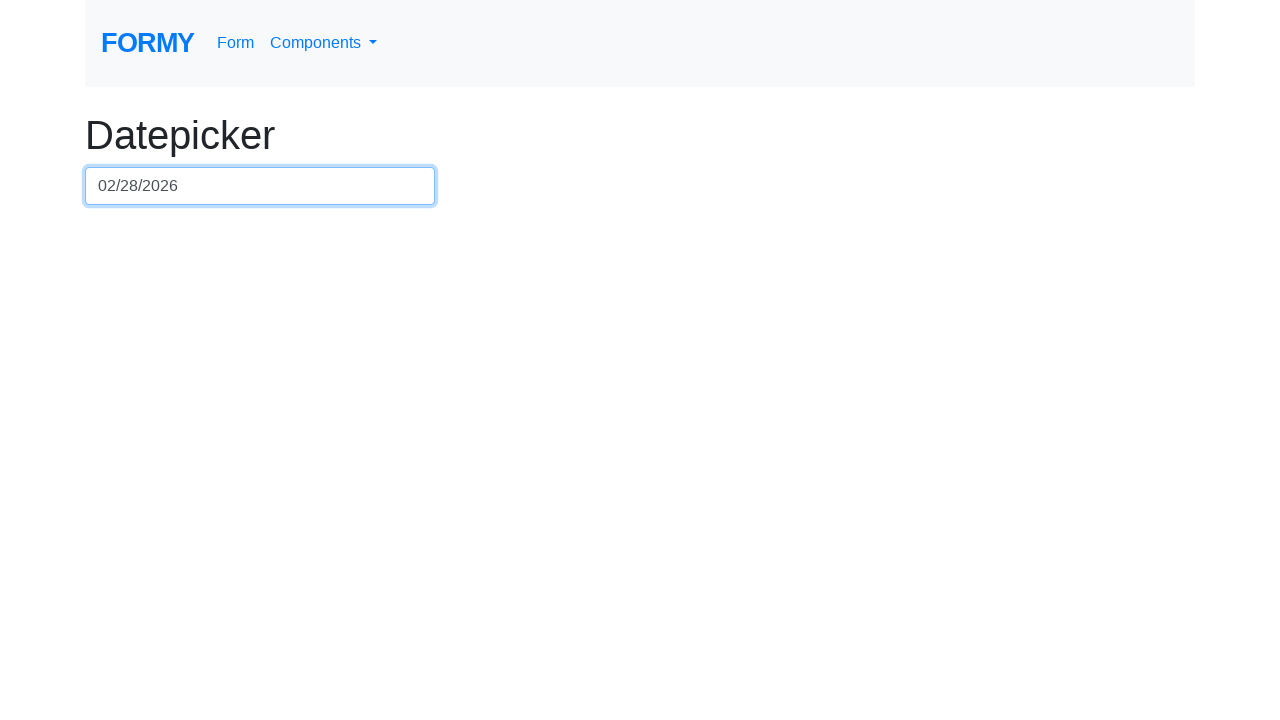